Tests marking individual todo items as complete by creating a todo and then using the mark all complete toggle.

Starting URL: https://demo.playwright.dev/todomvc

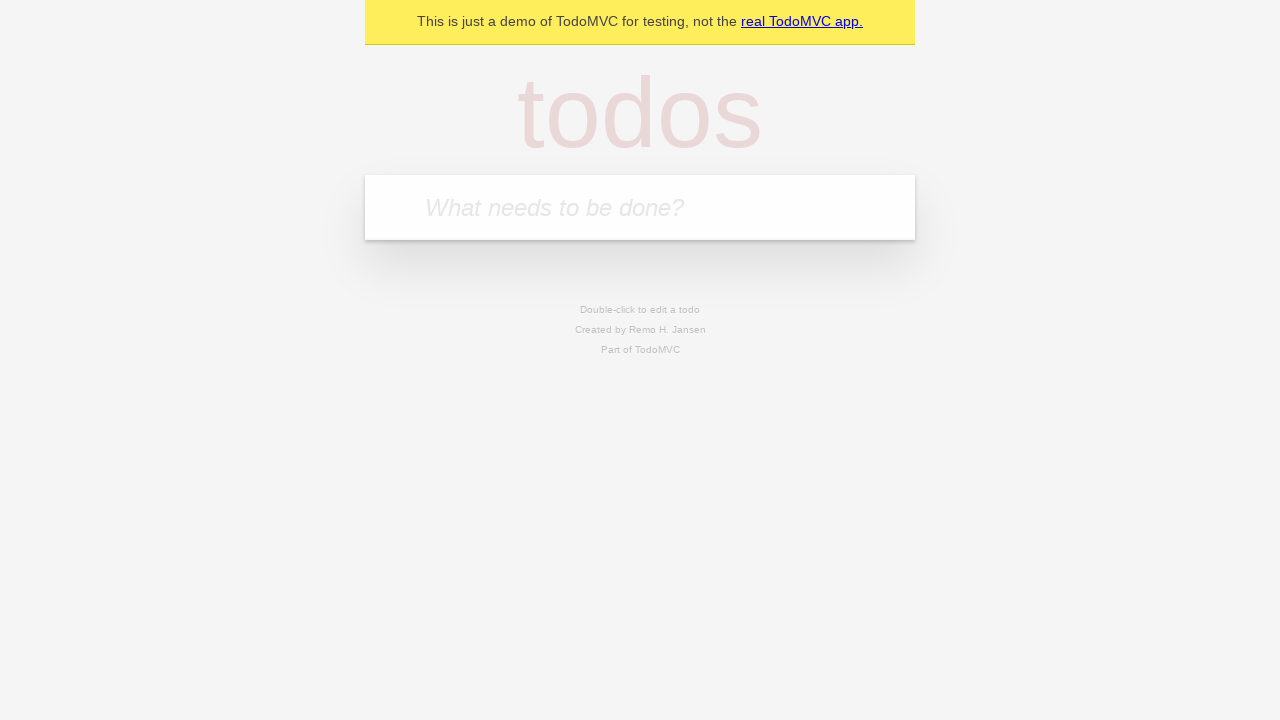

Located the 'What needs to be done?' input field
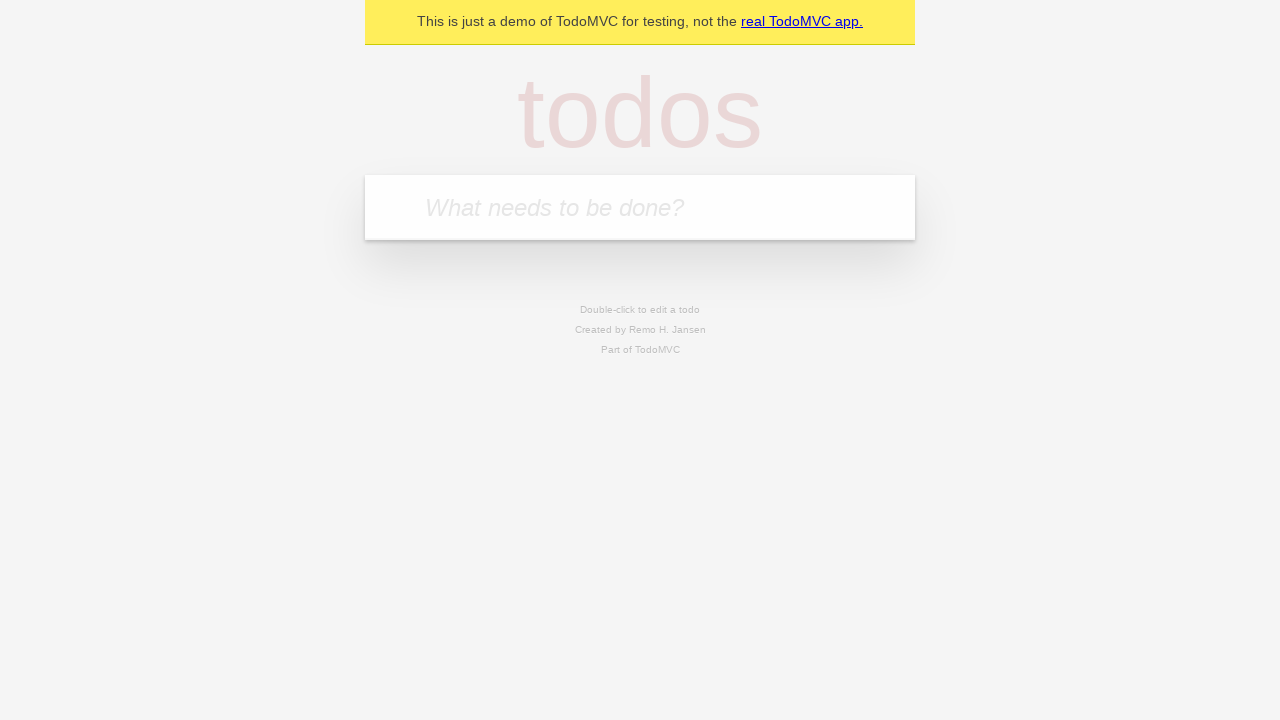

Filled todo input with 'buy some cheese' on internal:attr=[placeholder="What needs to be done?"i]
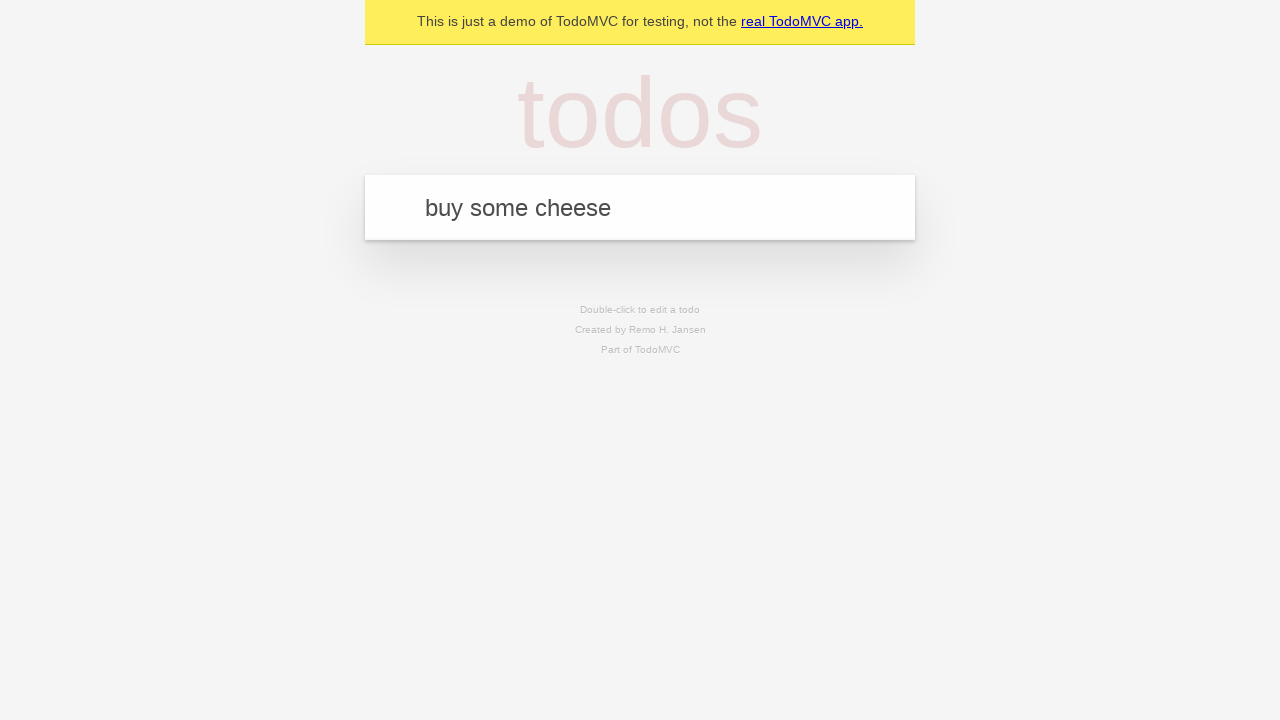

Pressed Enter to create todo 'buy some cheese' on internal:attr=[placeholder="What needs to be done?"i]
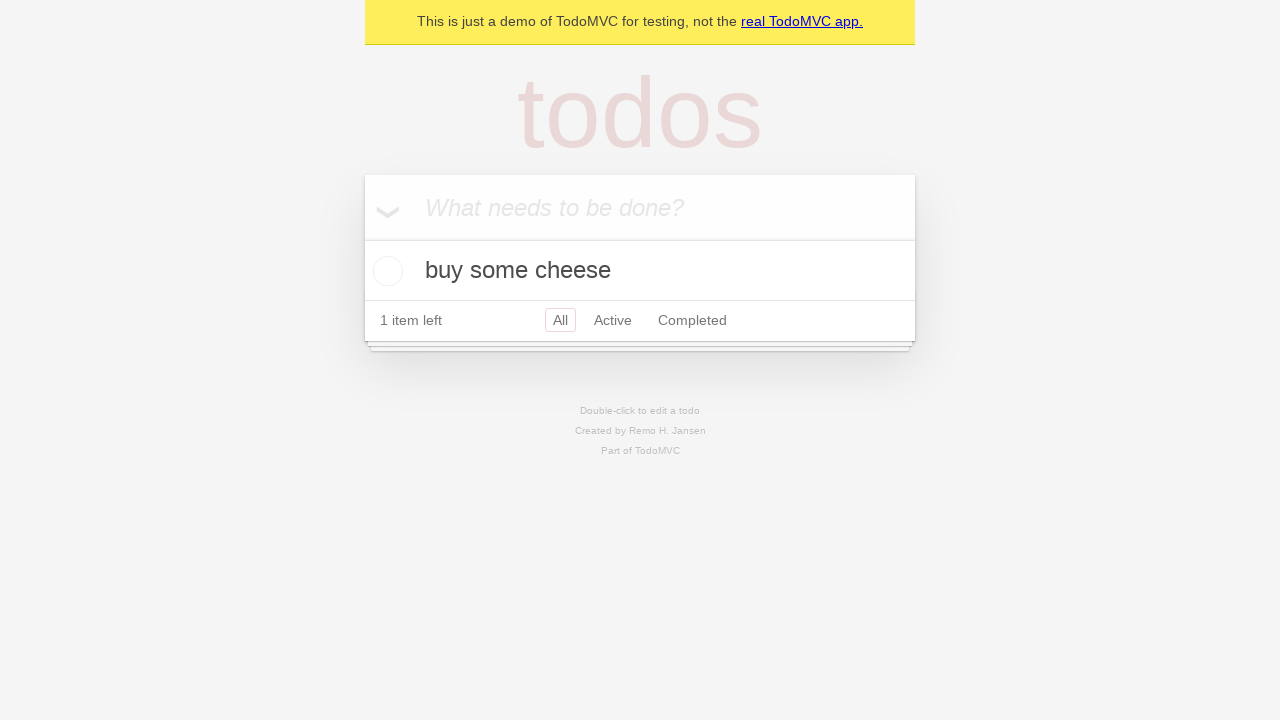

Filled todo input with 'feed the cat' on internal:attr=[placeholder="What needs to be done?"i]
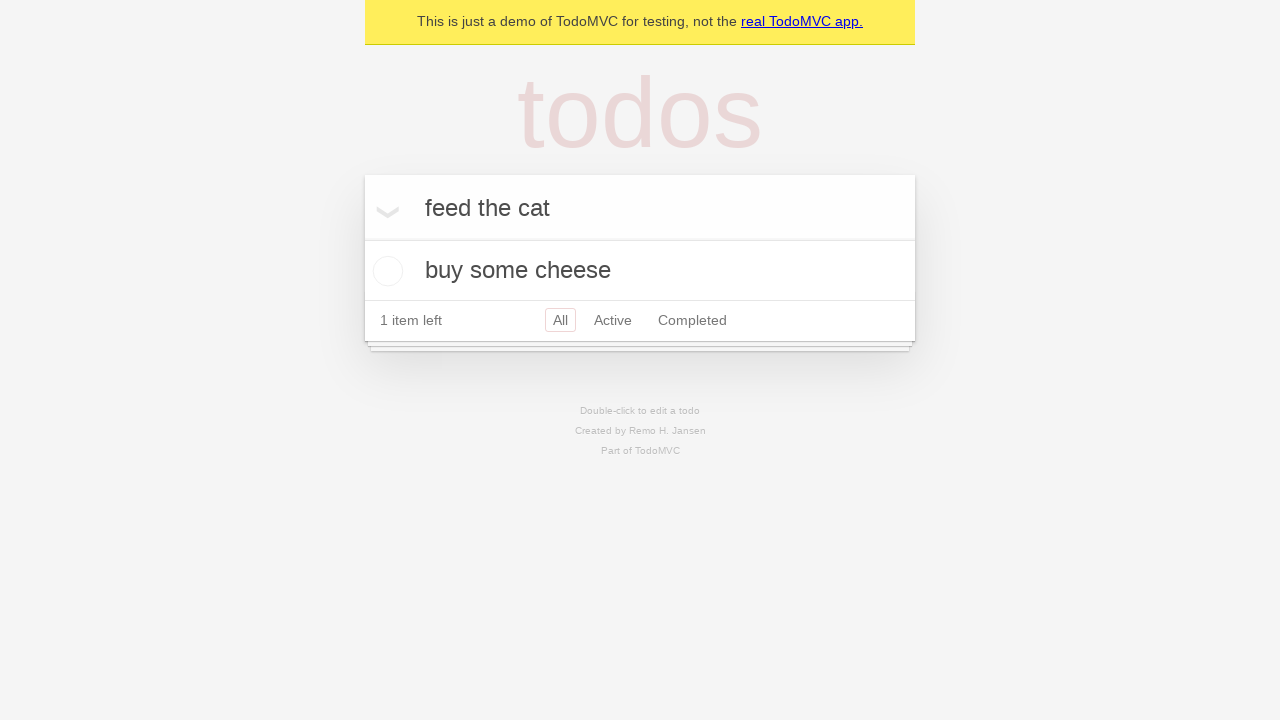

Pressed Enter to create todo 'feed the cat' on internal:attr=[placeholder="What needs to be done?"i]
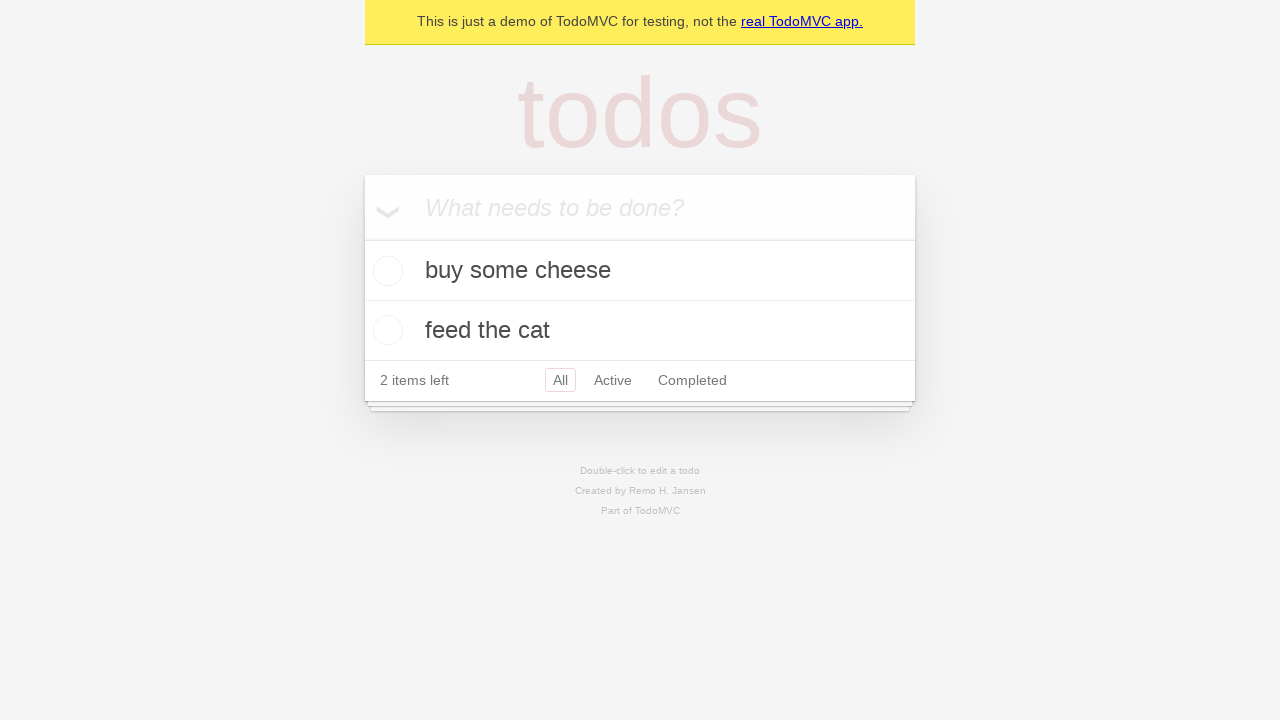

Filled todo input with 'book a doctors appointment' on internal:attr=[placeholder="What needs to be done?"i]
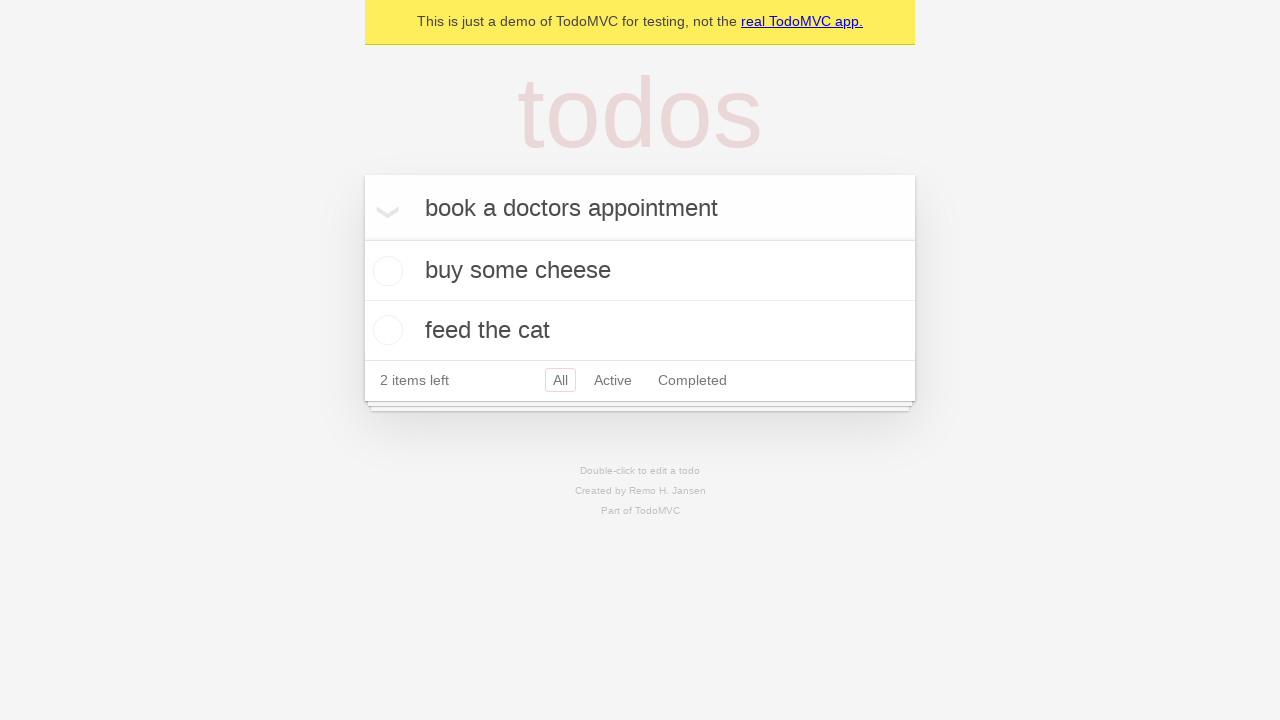

Pressed Enter to create todo 'book a doctors appointment' on internal:attr=[placeholder="What needs to be done?"i]
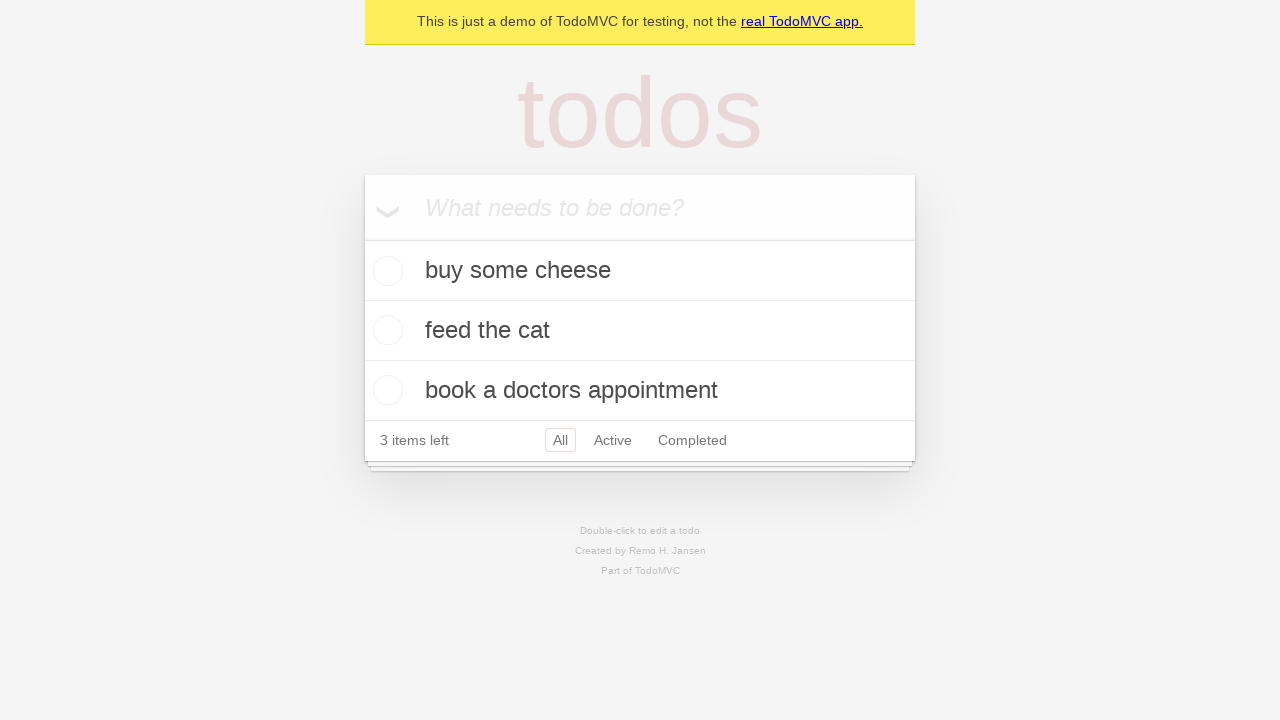

Waited for todos to be created (verified 3rd todo exists)
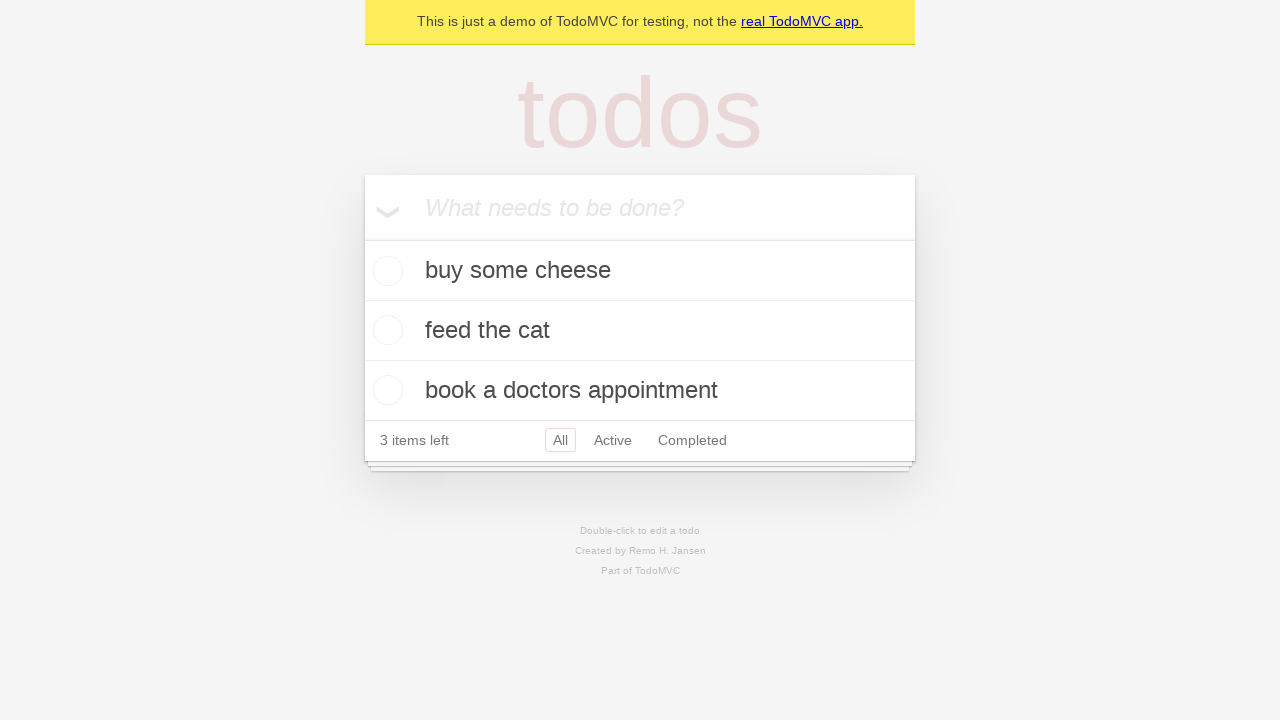

Filled todo input with 'buy some cheese' on internal:attr=[placeholder="What needs to be done?"i]
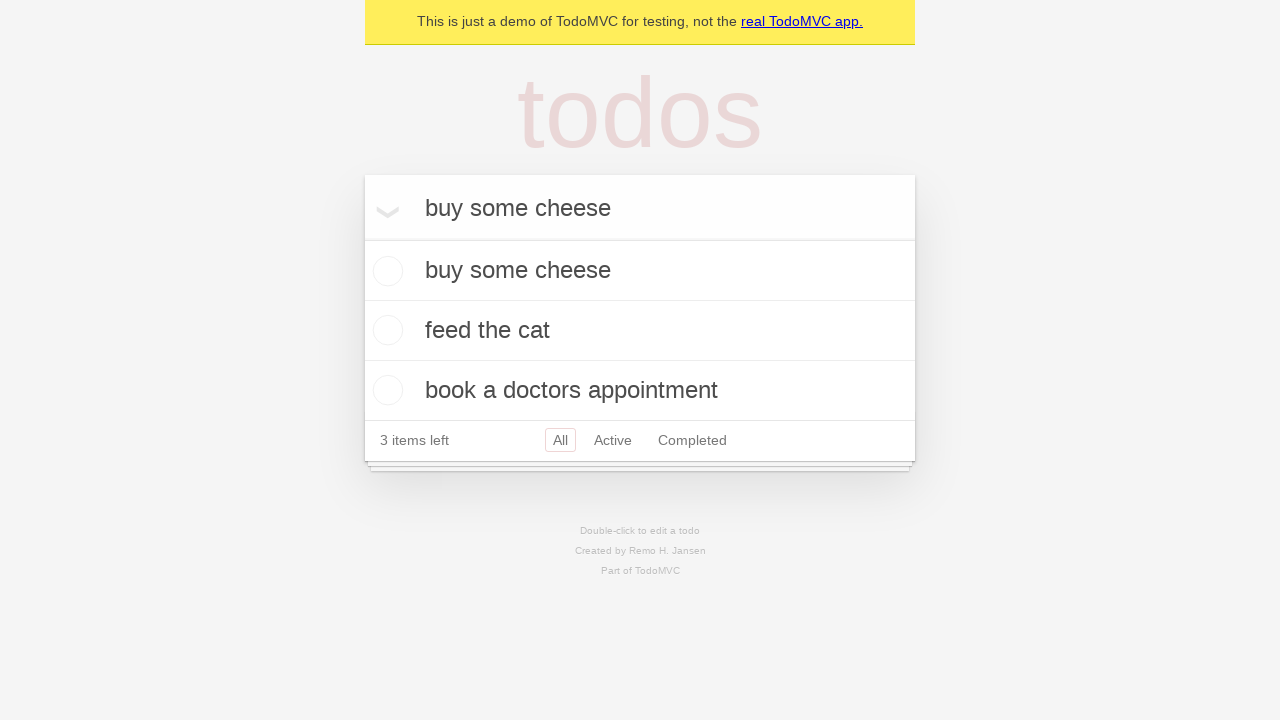

Pressed Enter to create new todo on internal:attr=[placeholder="What needs to be done?"i]
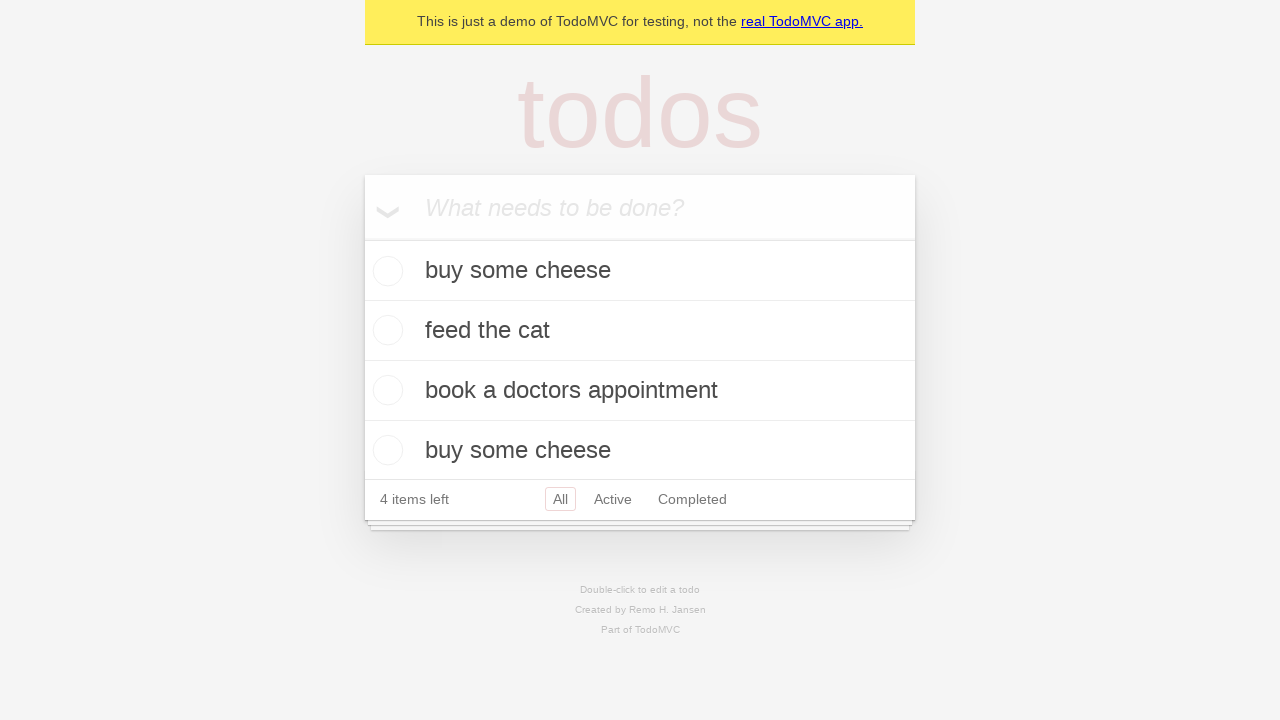

Located the 'Mark all complete' toggle
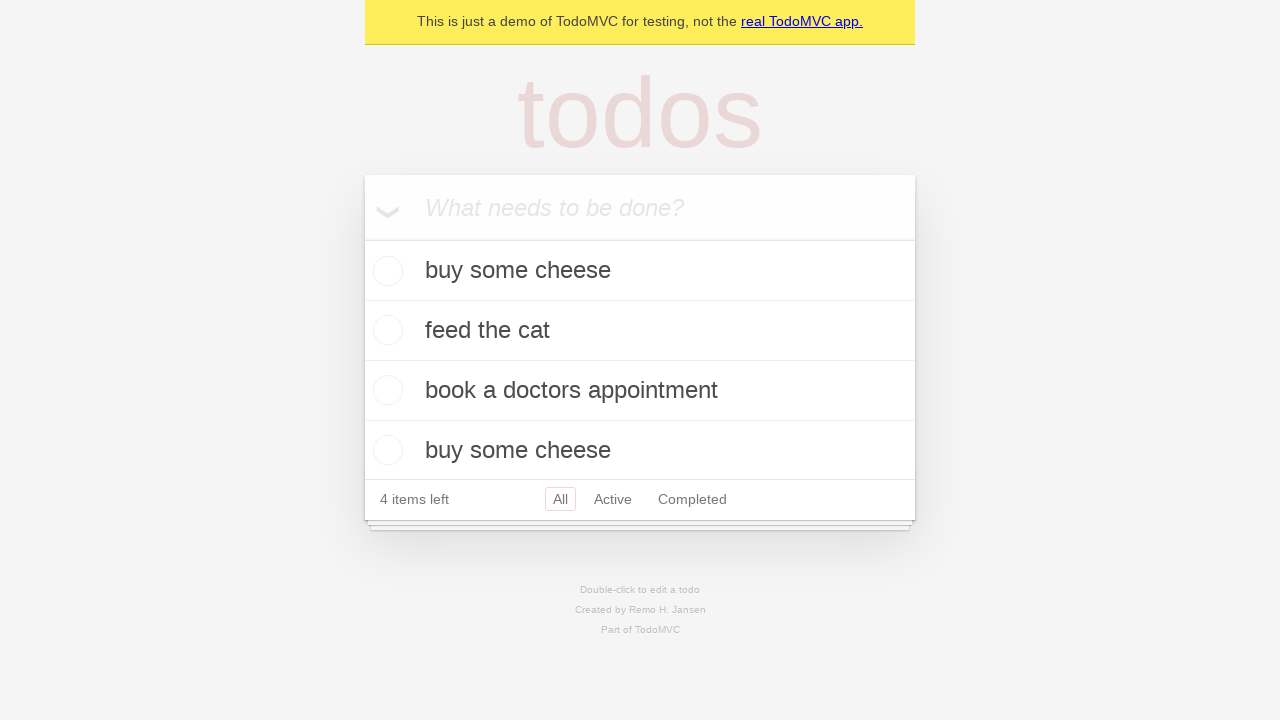

Clicked the 'Mark all complete' toggle at (382, 206) on label[for="toggle-all"]
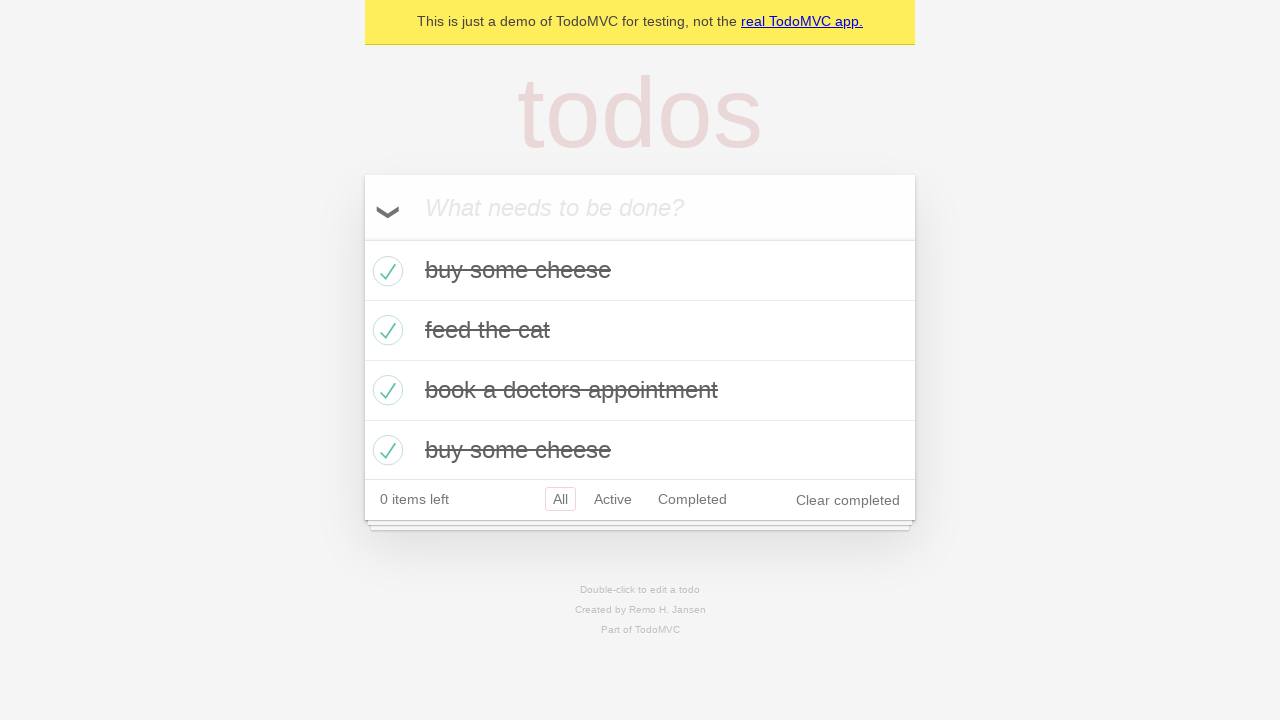

Waited for todos to be marked as completed
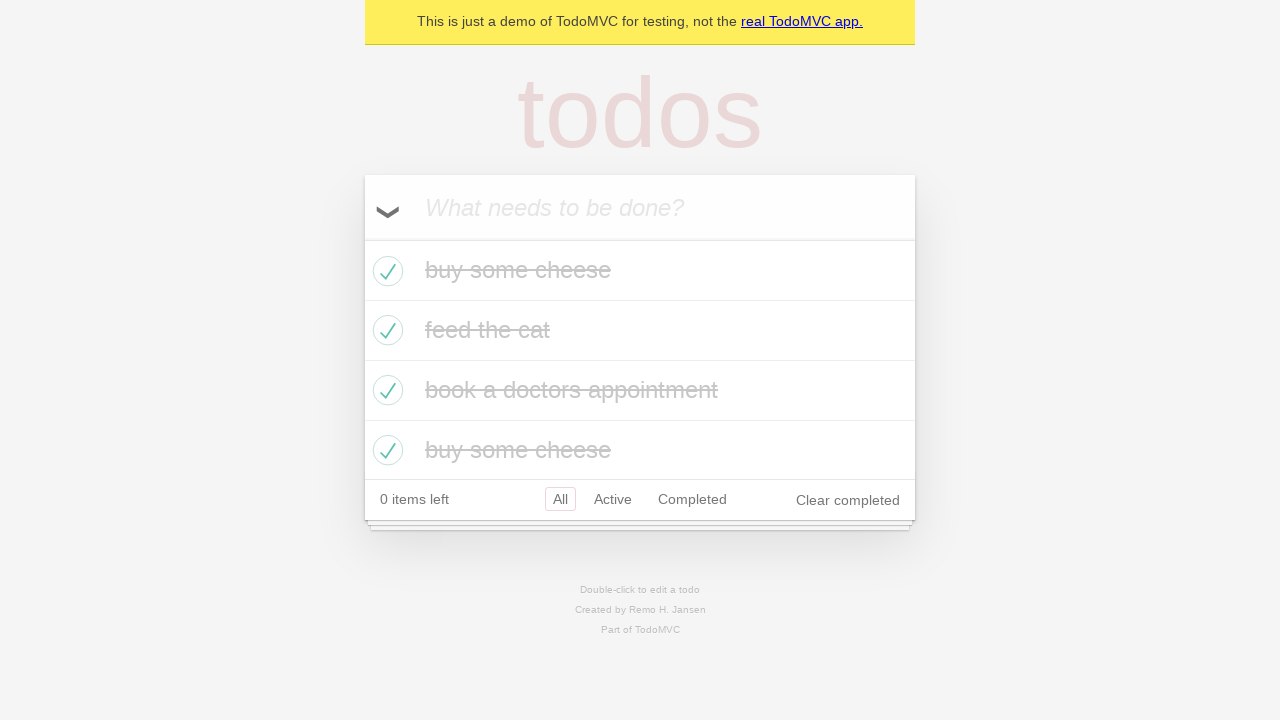

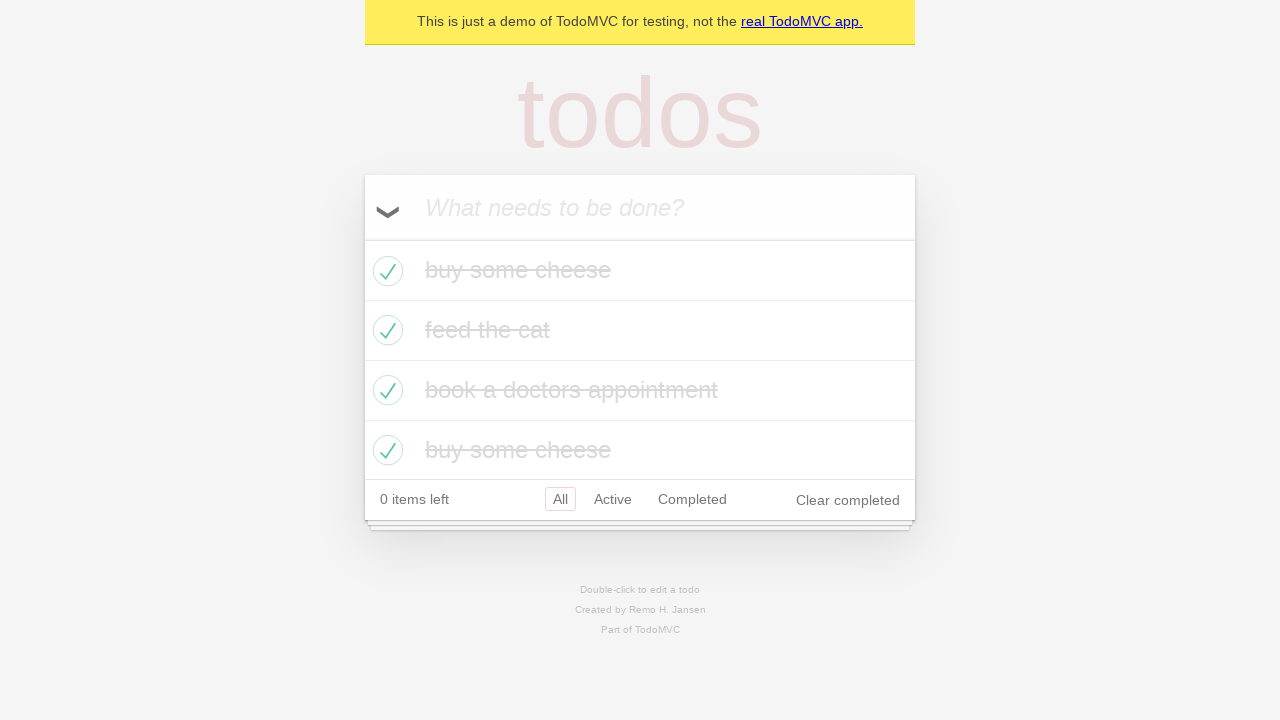